Navigates to the Testify Academy homepage and loads the page

Starting URL: https://academy.testifyltd.com/

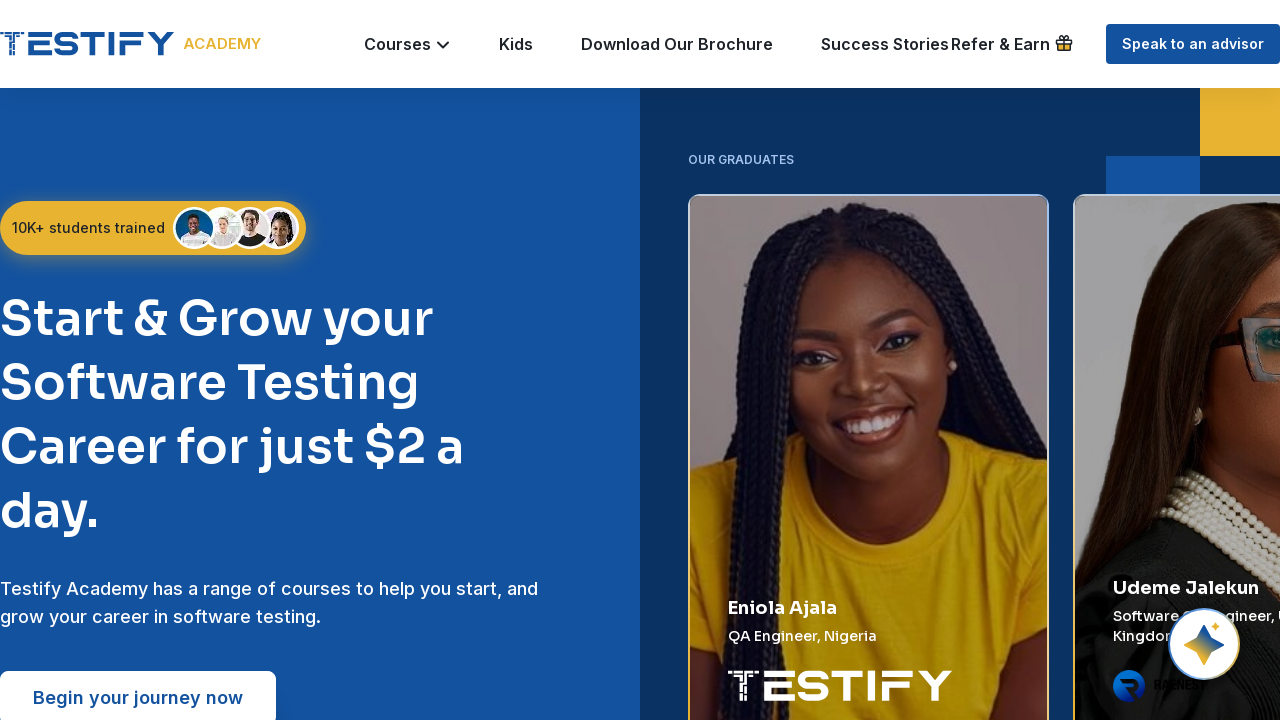

Navigated to Testify Academy homepage
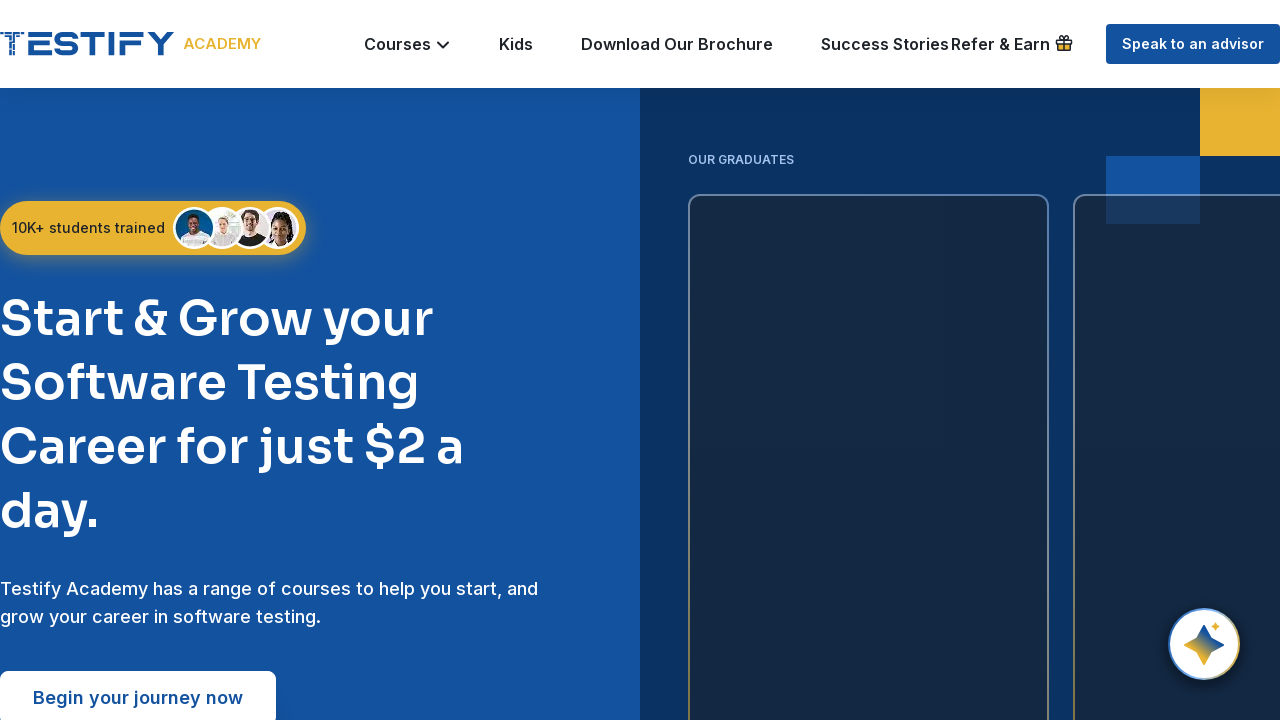

Page DOM content fully loaded
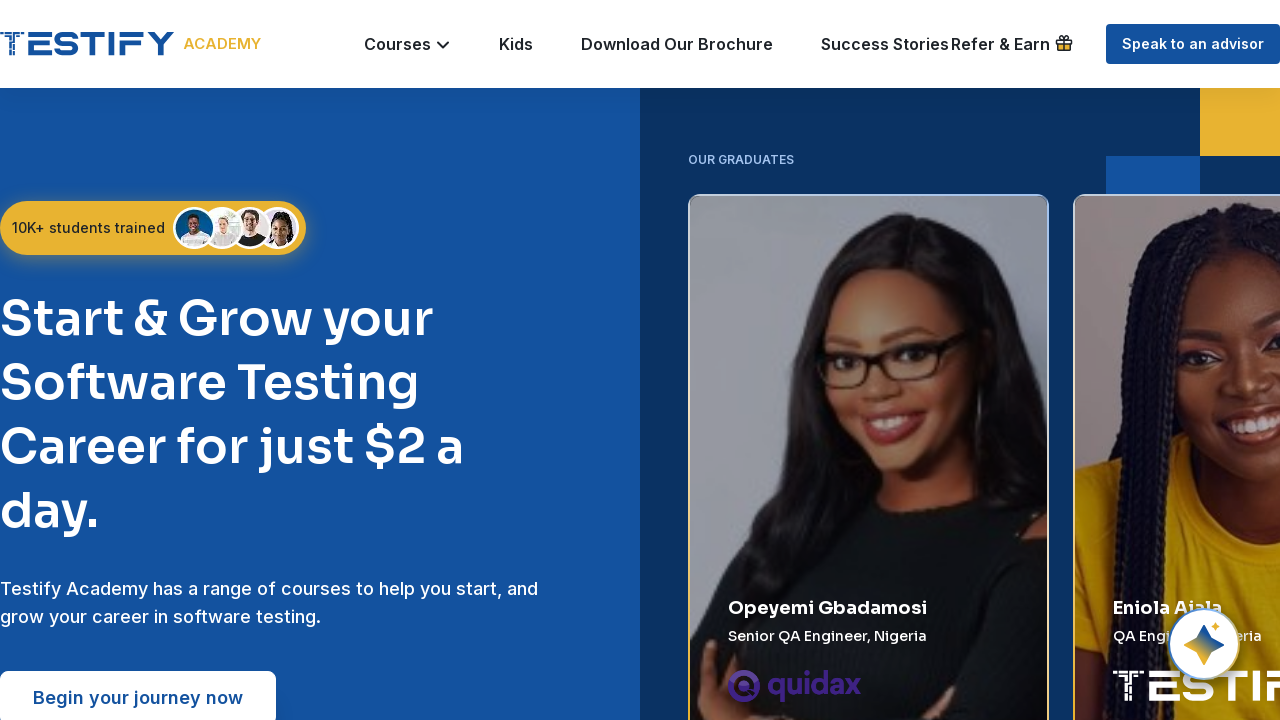

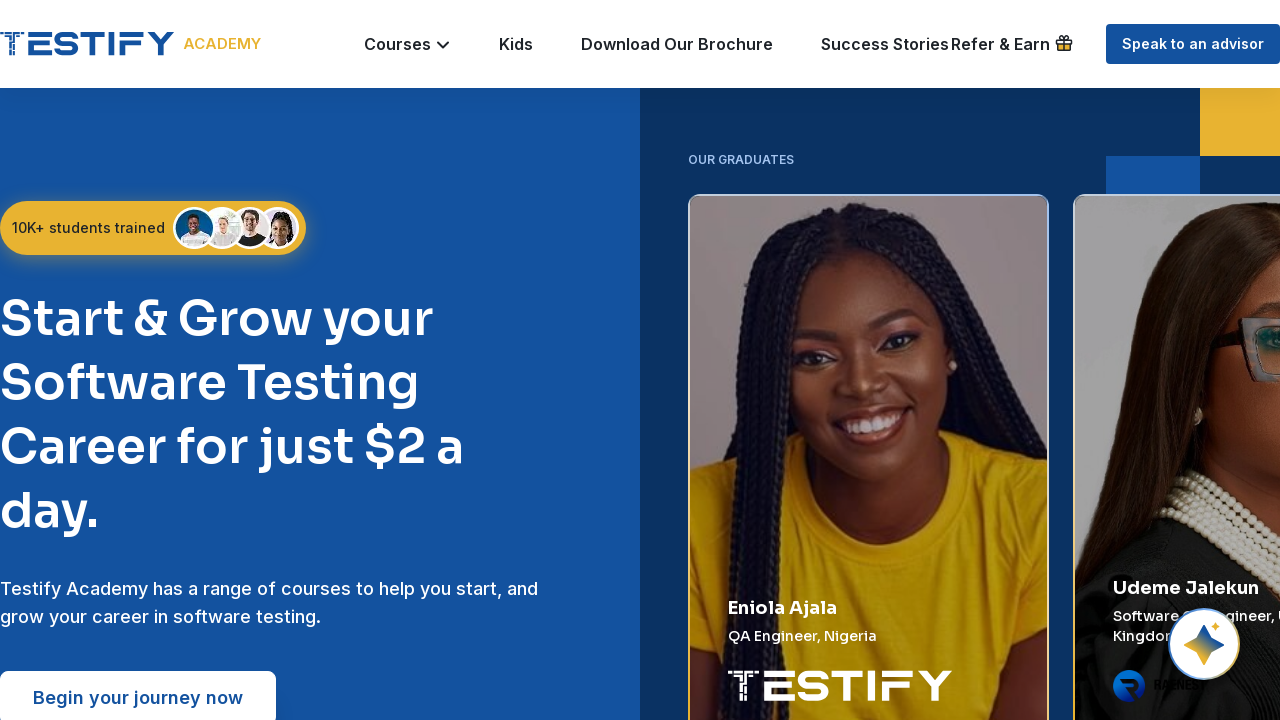